Tests marking all todo items as completed using the toggle all checkbox

Starting URL: https://demo.playwright.dev/todomvc

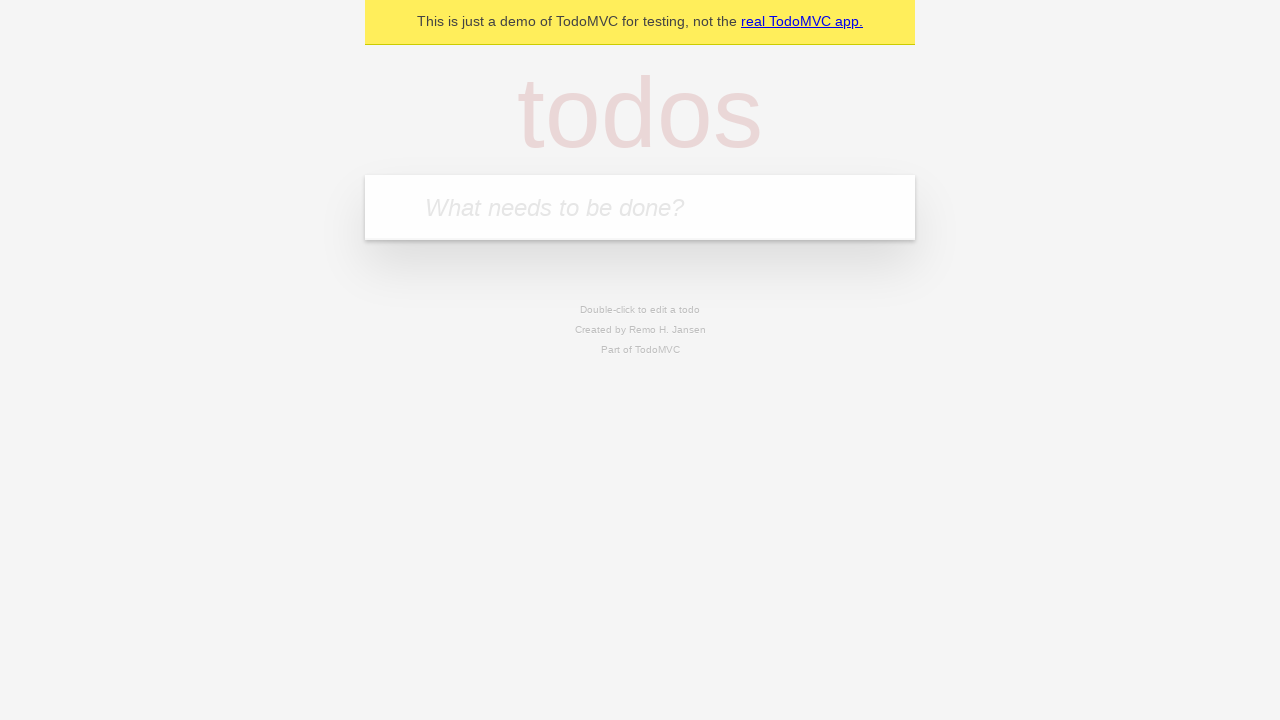

Filled todo input with 'buy some cheese' on internal:attr=[placeholder="What needs to be done?"i]
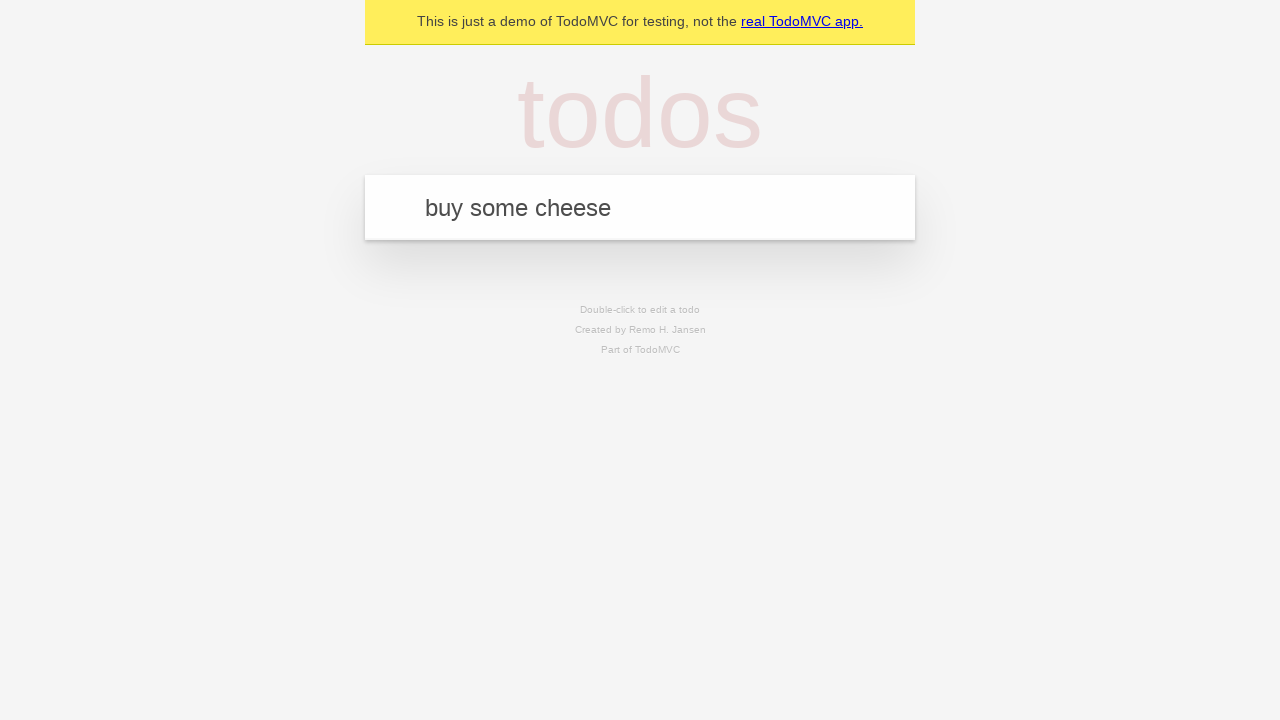

Pressed Enter to create todo 'buy some cheese' on internal:attr=[placeholder="What needs to be done?"i]
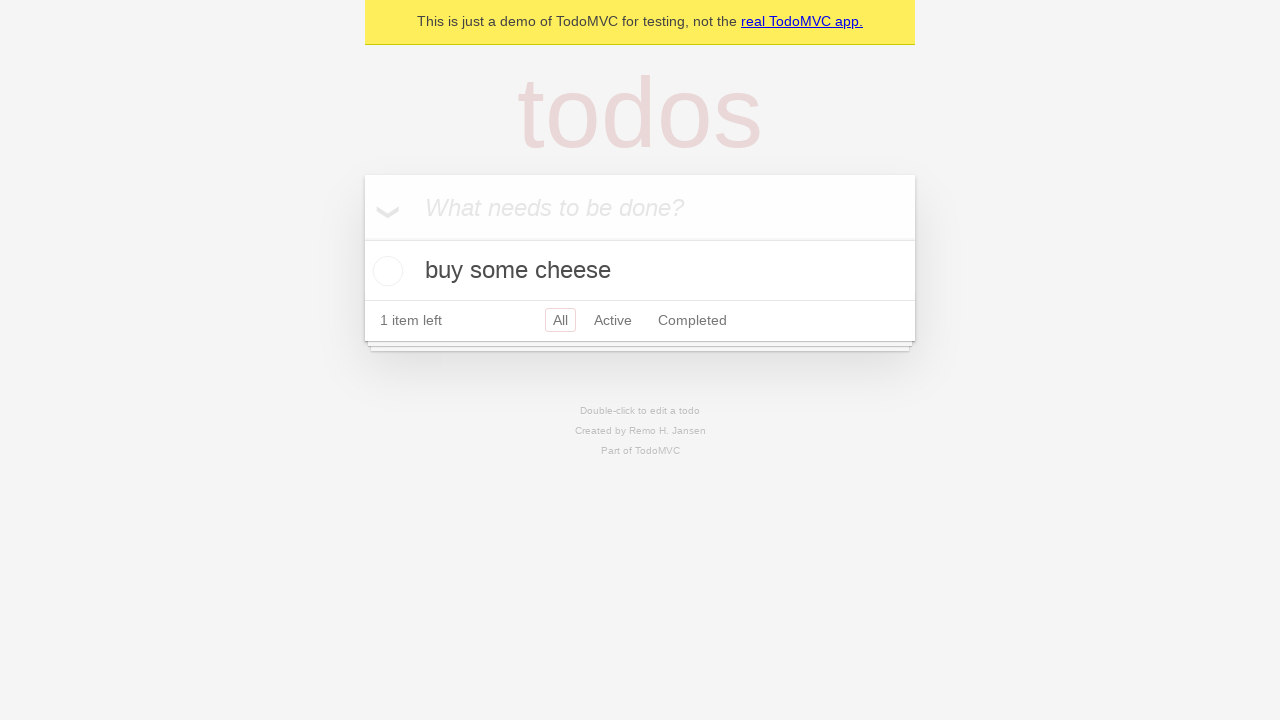

Filled todo input with 'feed the cat' on internal:attr=[placeholder="What needs to be done?"i]
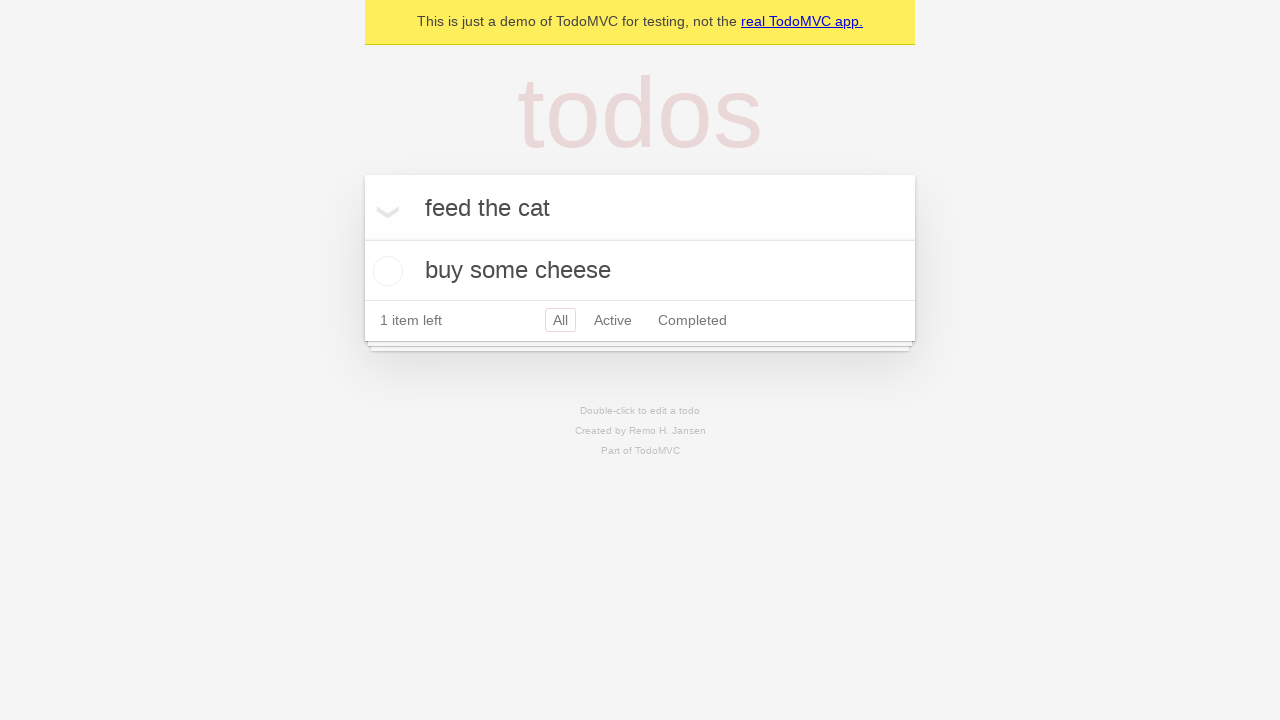

Pressed Enter to create todo 'feed the cat' on internal:attr=[placeholder="What needs to be done?"i]
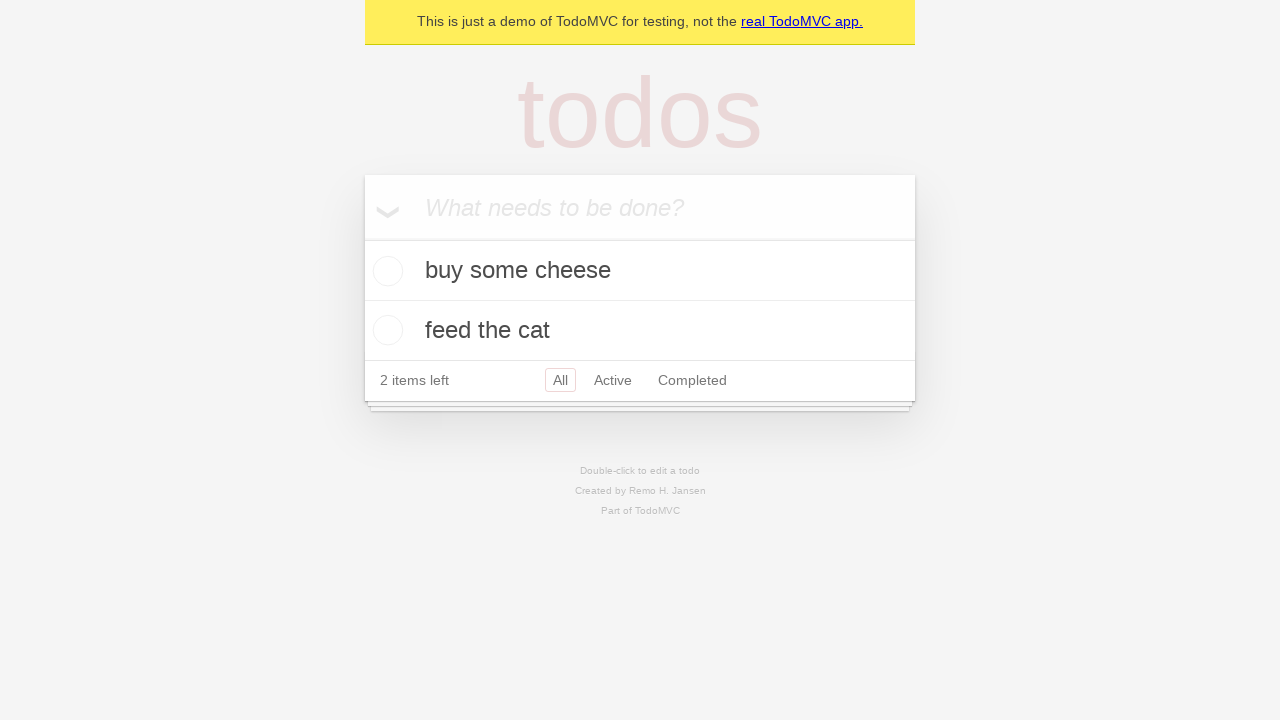

Filled todo input with 'book a doctors appointment' on internal:attr=[placeholder="What needs to be done?"i]
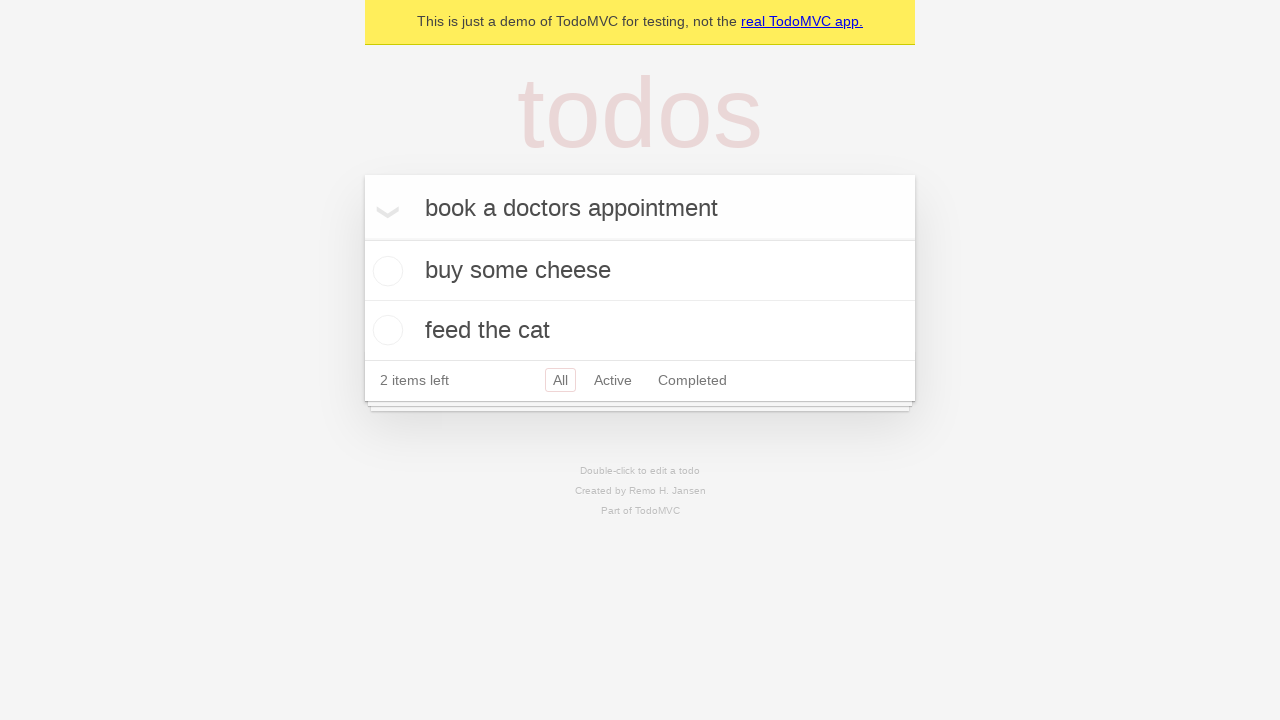

Pressed Enter to create todo 'book a doctors appointment' on internal:attr=[placeholder="What needs to be done?"i]
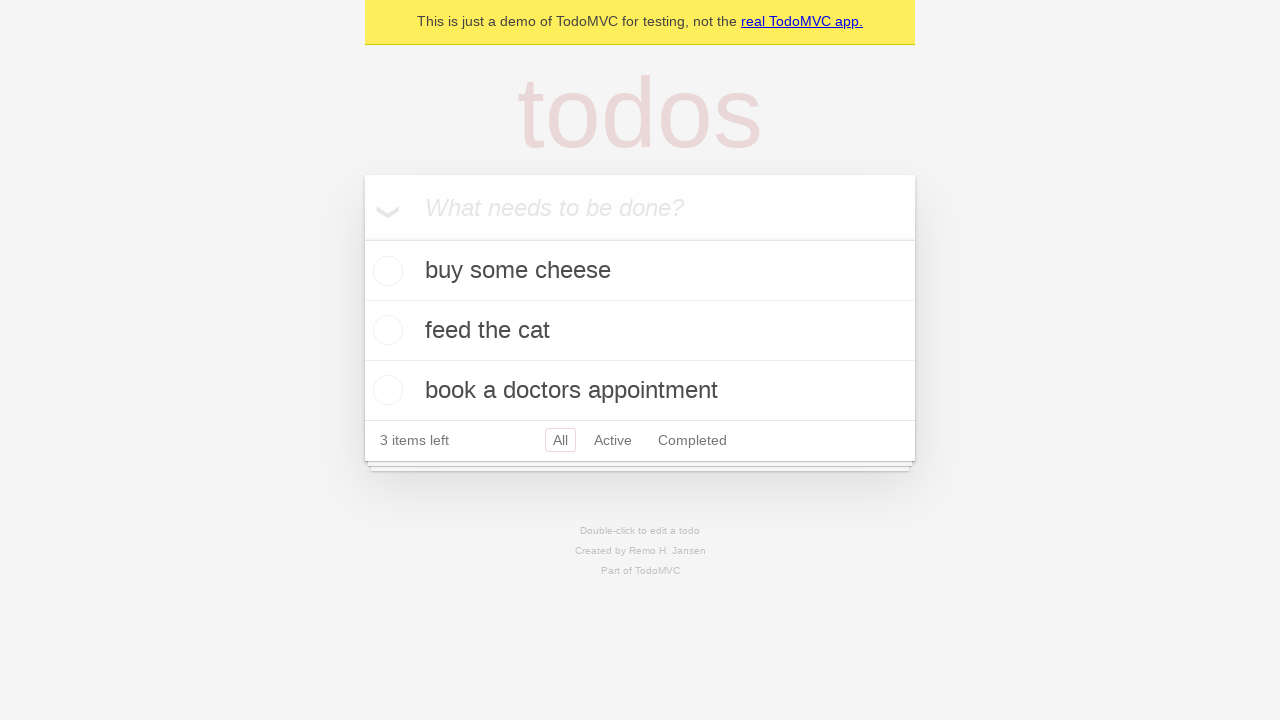

Clicked 'Mark all as complete' checkbox at (362, 238) on internal:label="Mark all as complete"i
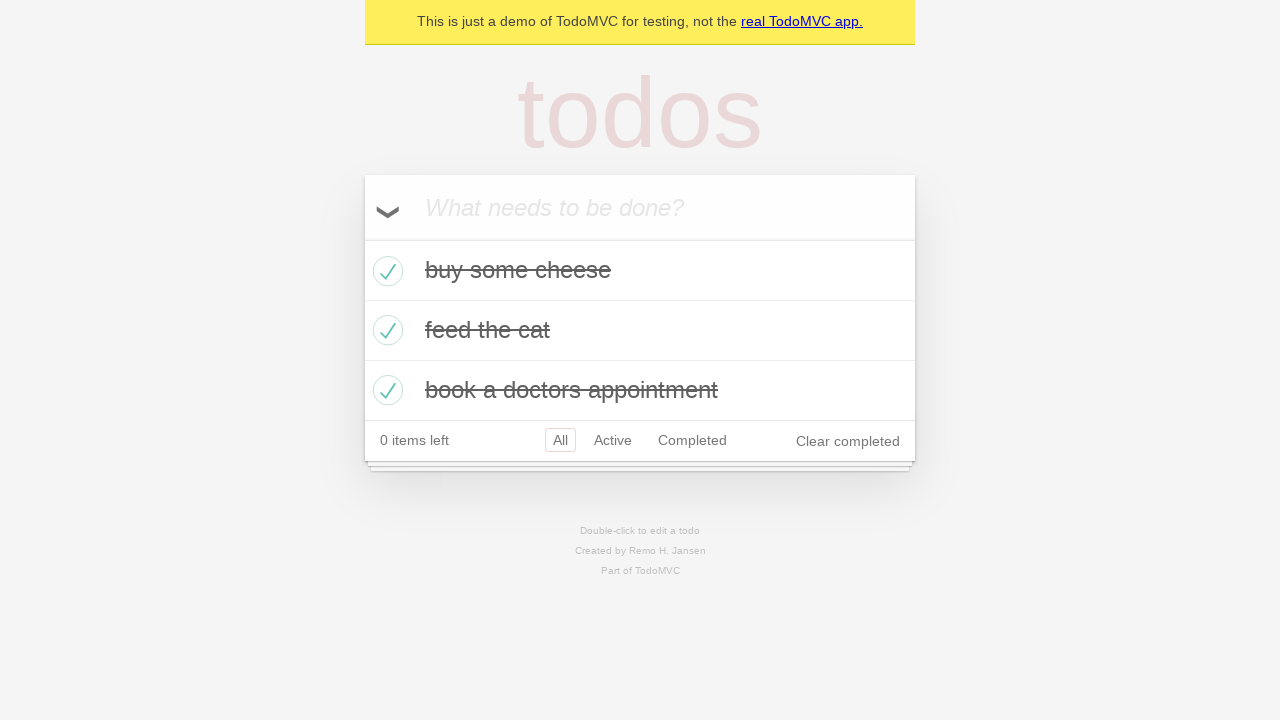

Verified all todos marked as completed
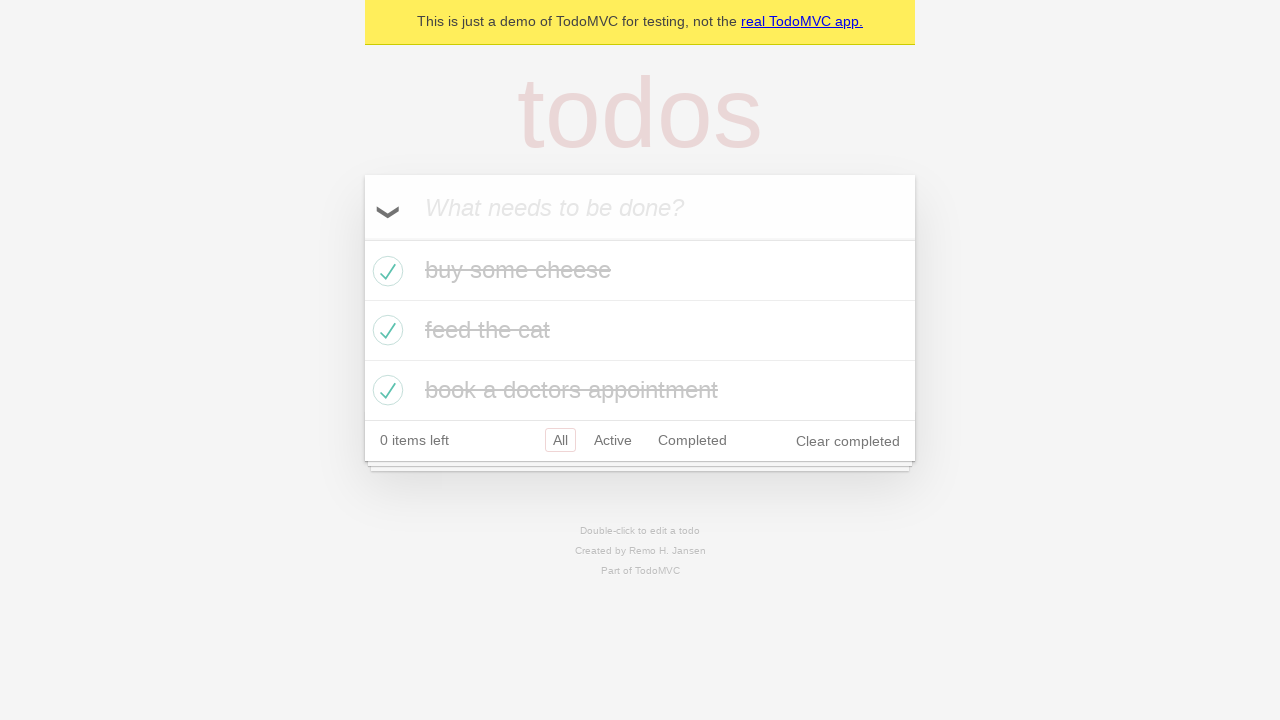

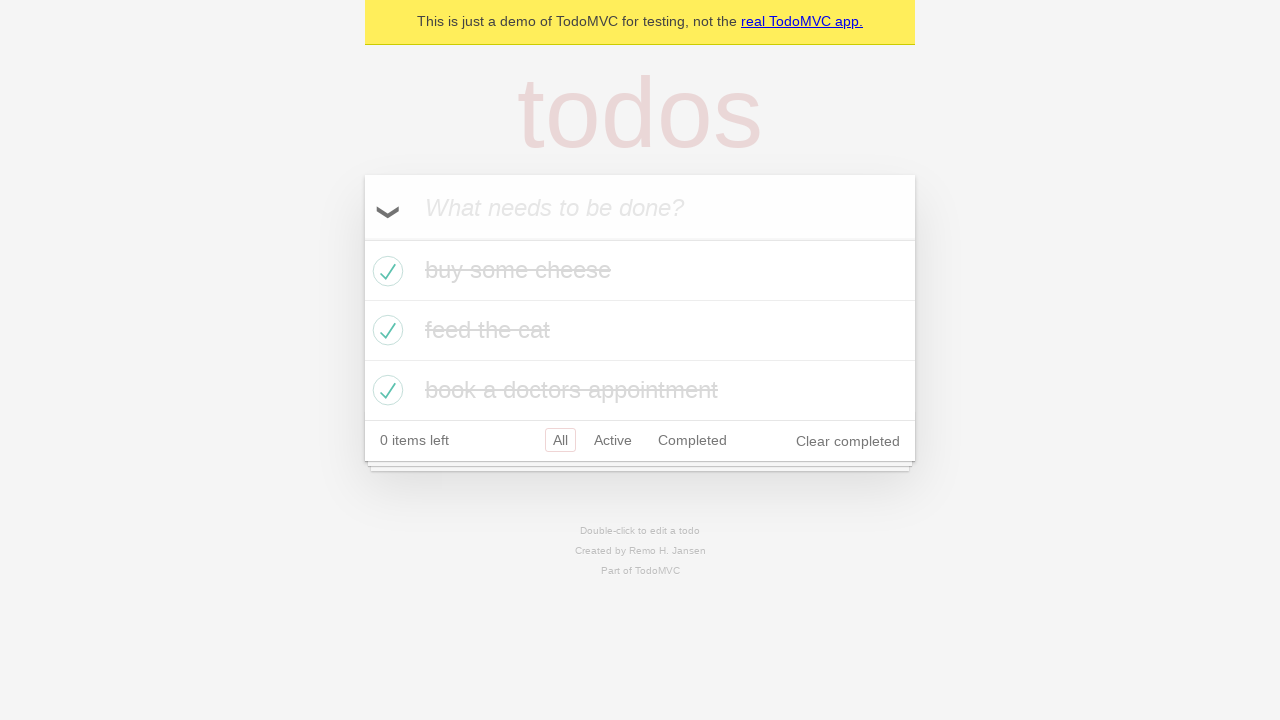